Tests clicking on the angle units dropdown on the triangle calculator page

Starting URL: https://www.calculator.net/triangle-calculator.html

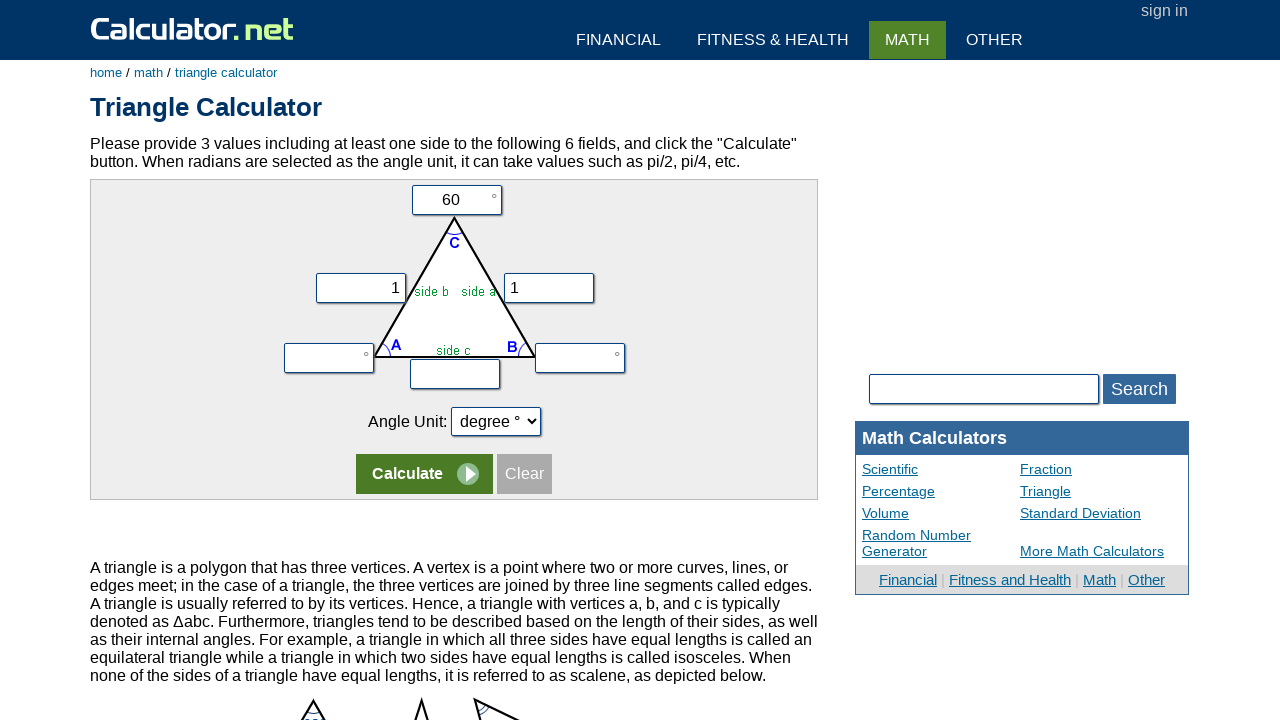

Navigated to triangle calculator page
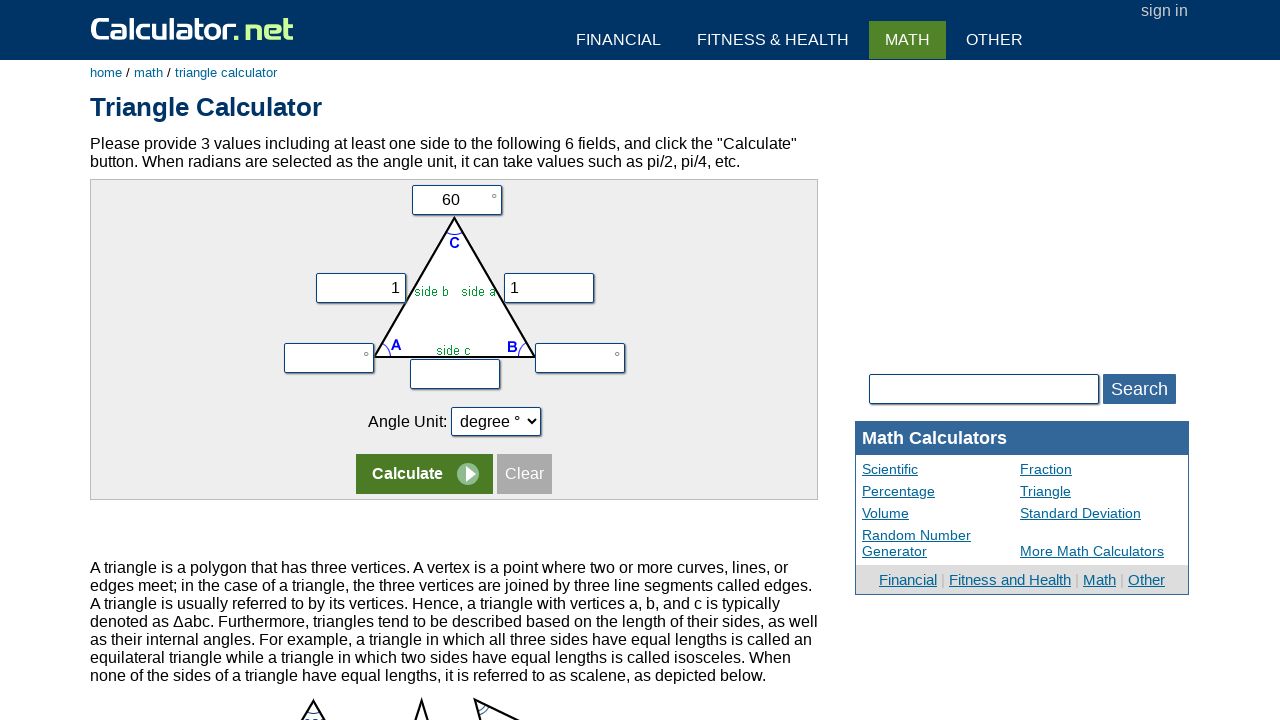

Clicked on the angle units dropdown at (496, 422) on select[name='angleunits']
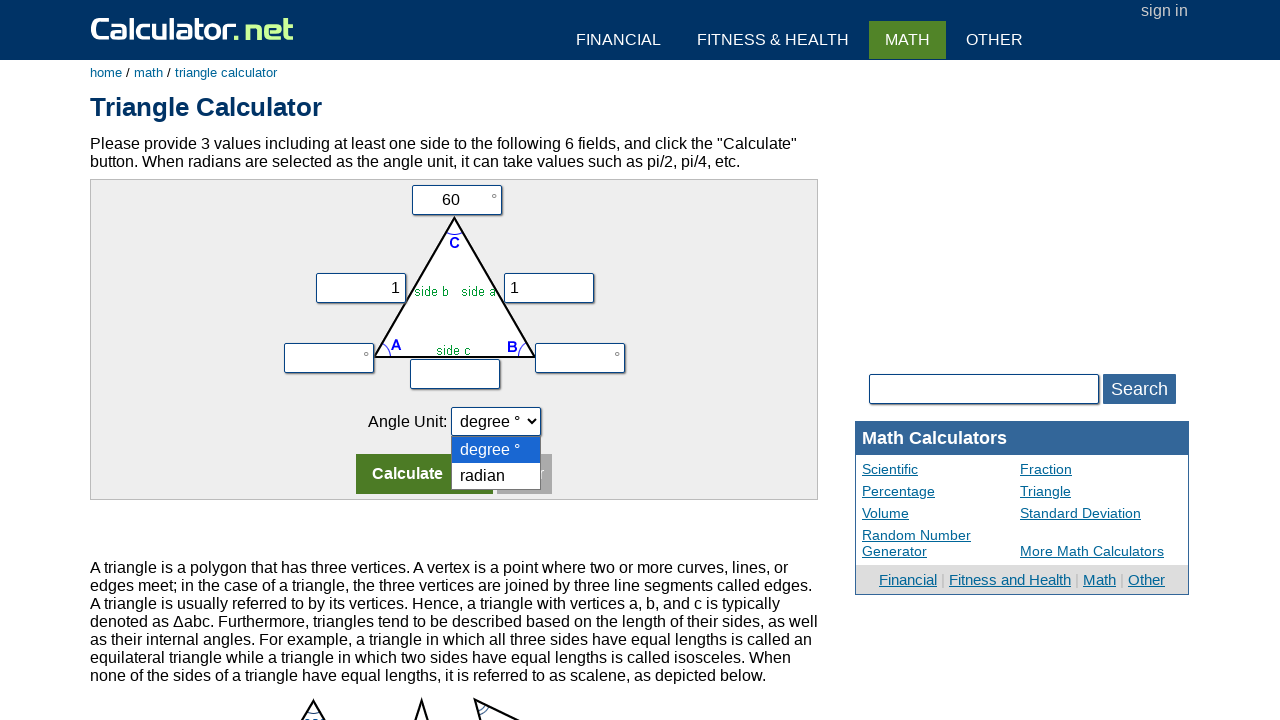

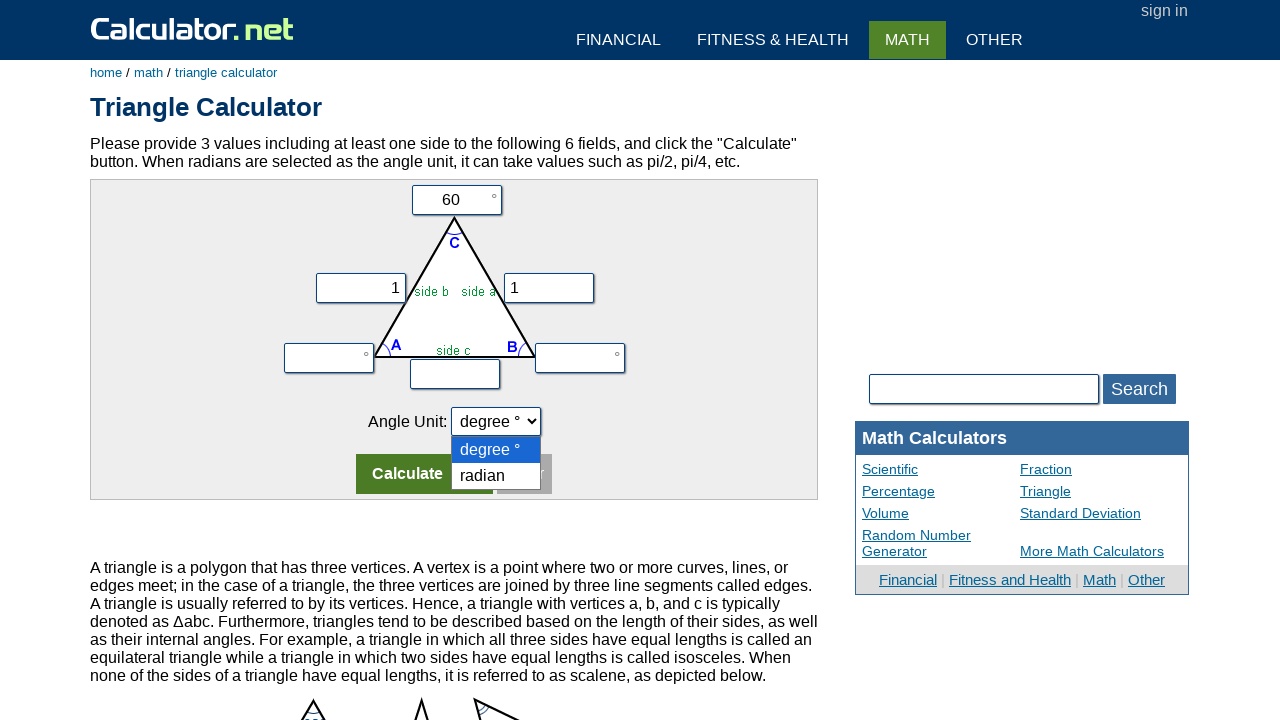